Tests triangle calculator with right triangle values (90 degree angle) and verifies the calculated sides.

Starting URL: https://www.calculator.net/triangle-calculator.html

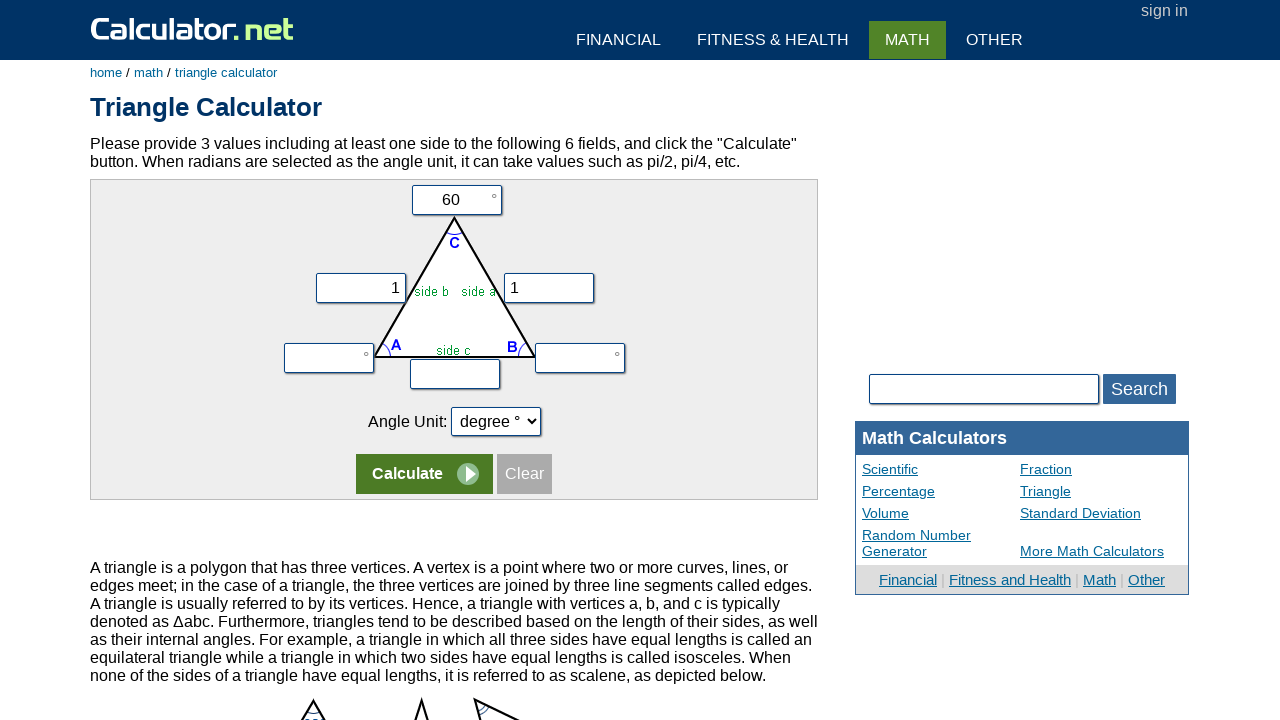

Clicked on first form row at (454, 200) on form:nth-child(1) tr:nth-child(1) > td
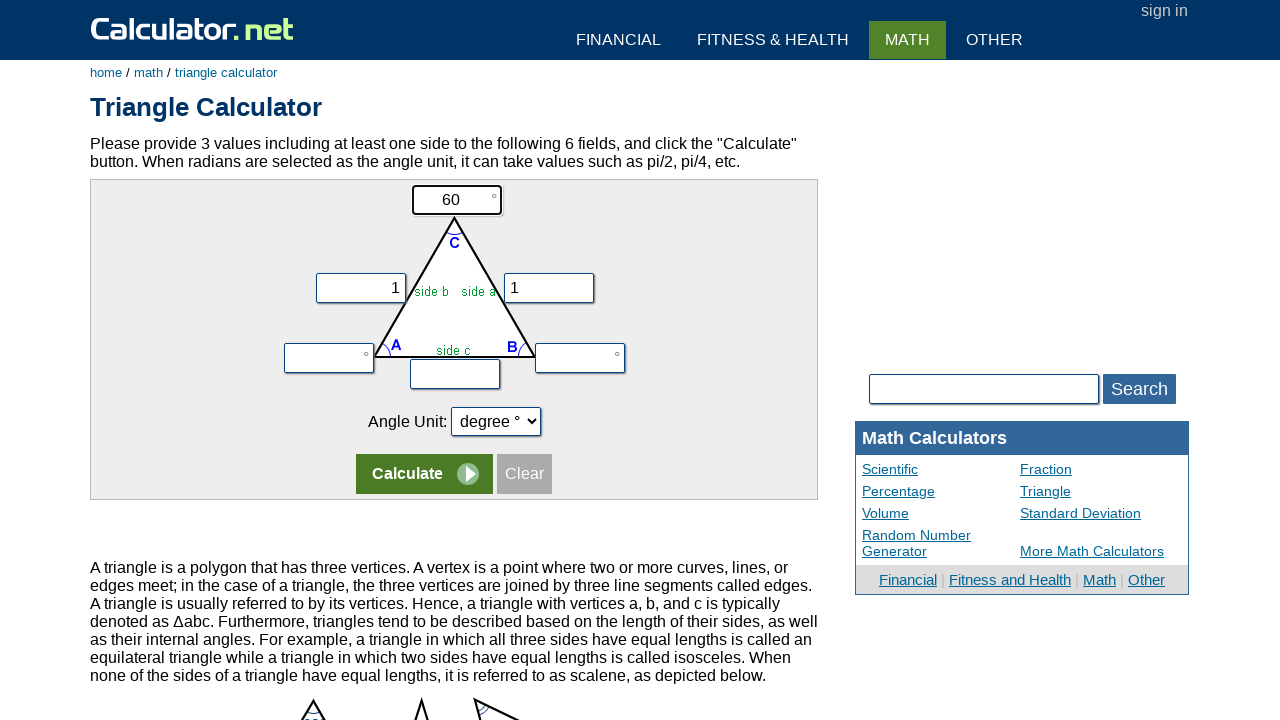

Clicked on second form row at (454, 279) on form:nth-child(1) tr:nth-child(2)
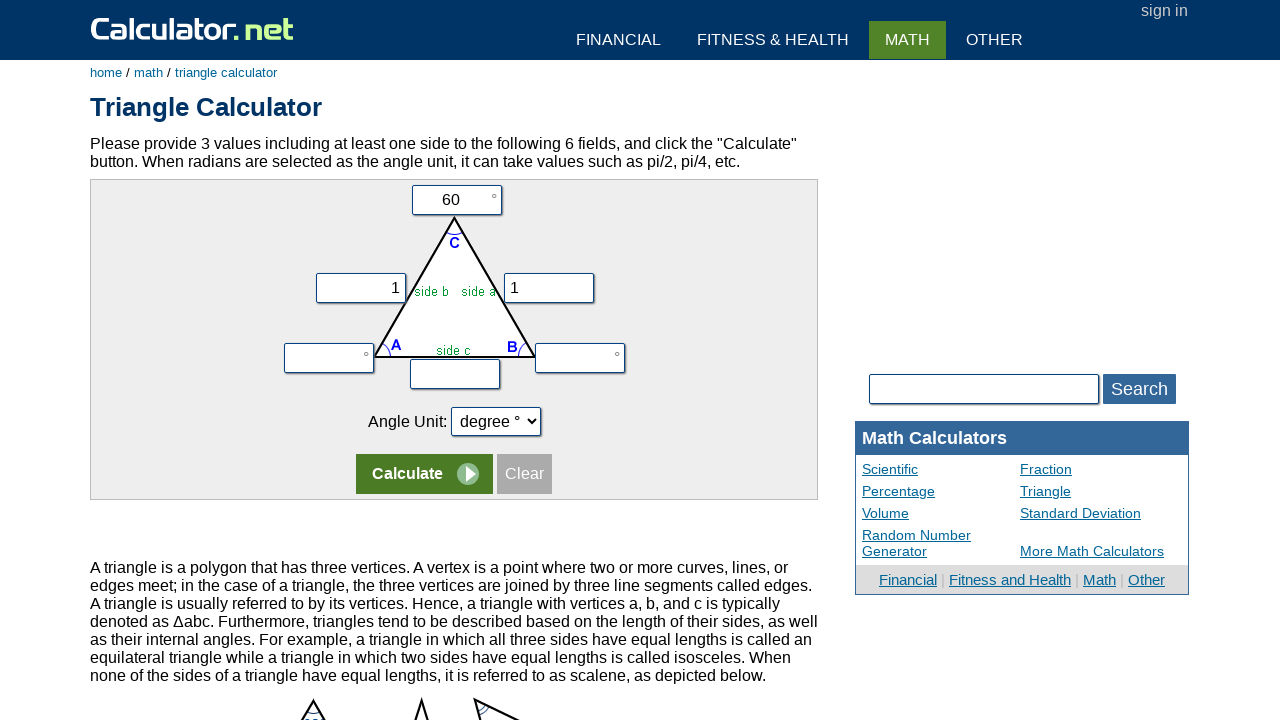

Filled vy field with 0 on input[name='vy']
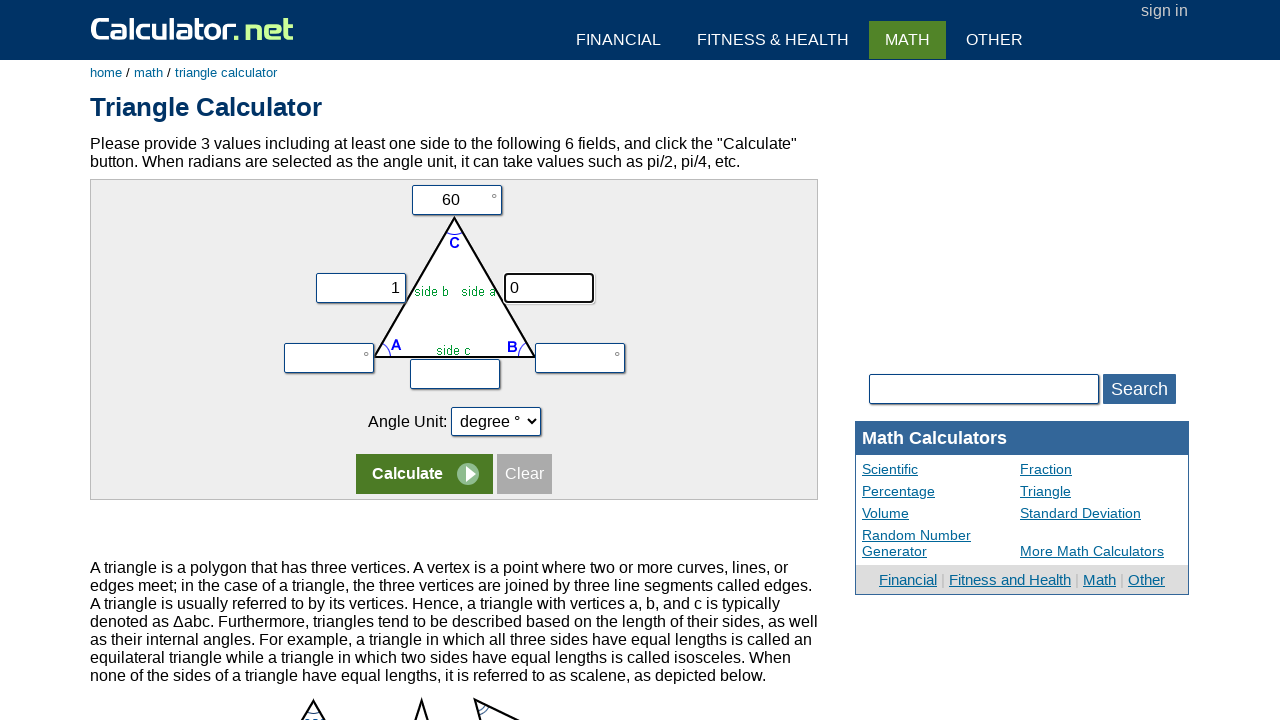

Clicked on vb (angle) field at (580, 358) on input[name='vb']
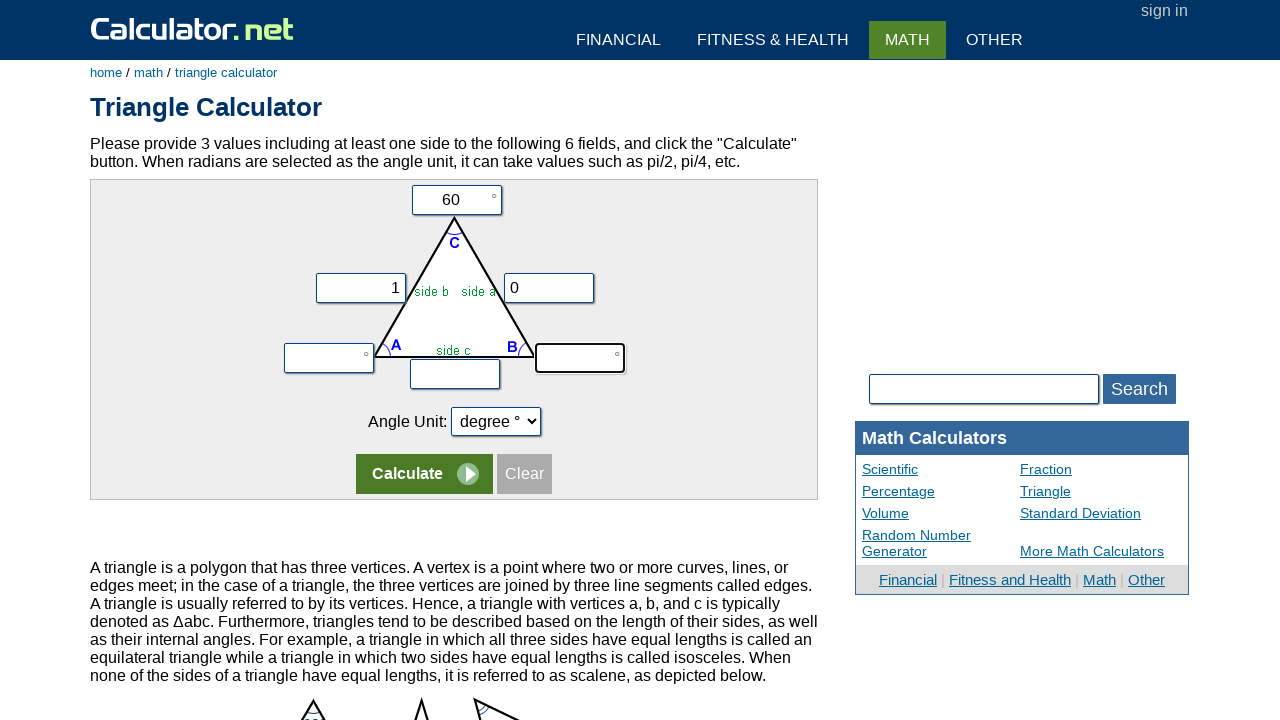

Filled vb field with 90 degrees for right triangle on input[name='vb']
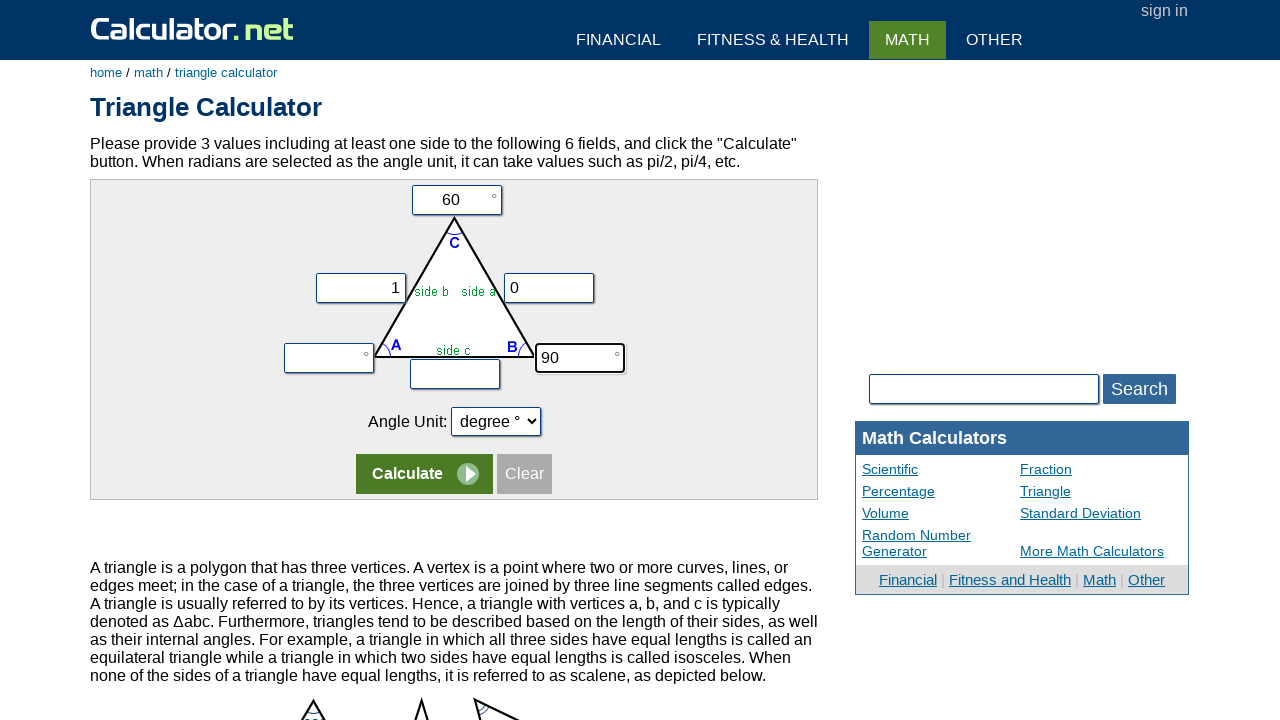

Clicked calculate button at (424, 474) on input[name='x']
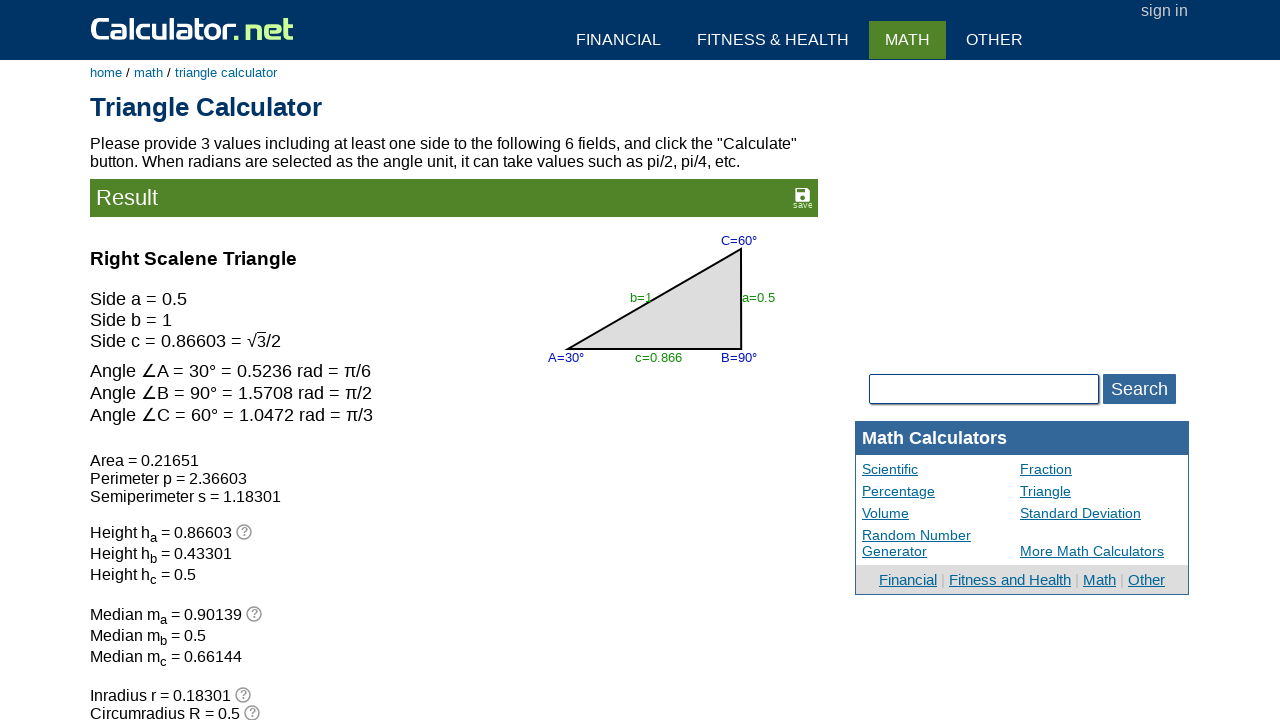

Triangle calculation results loaded
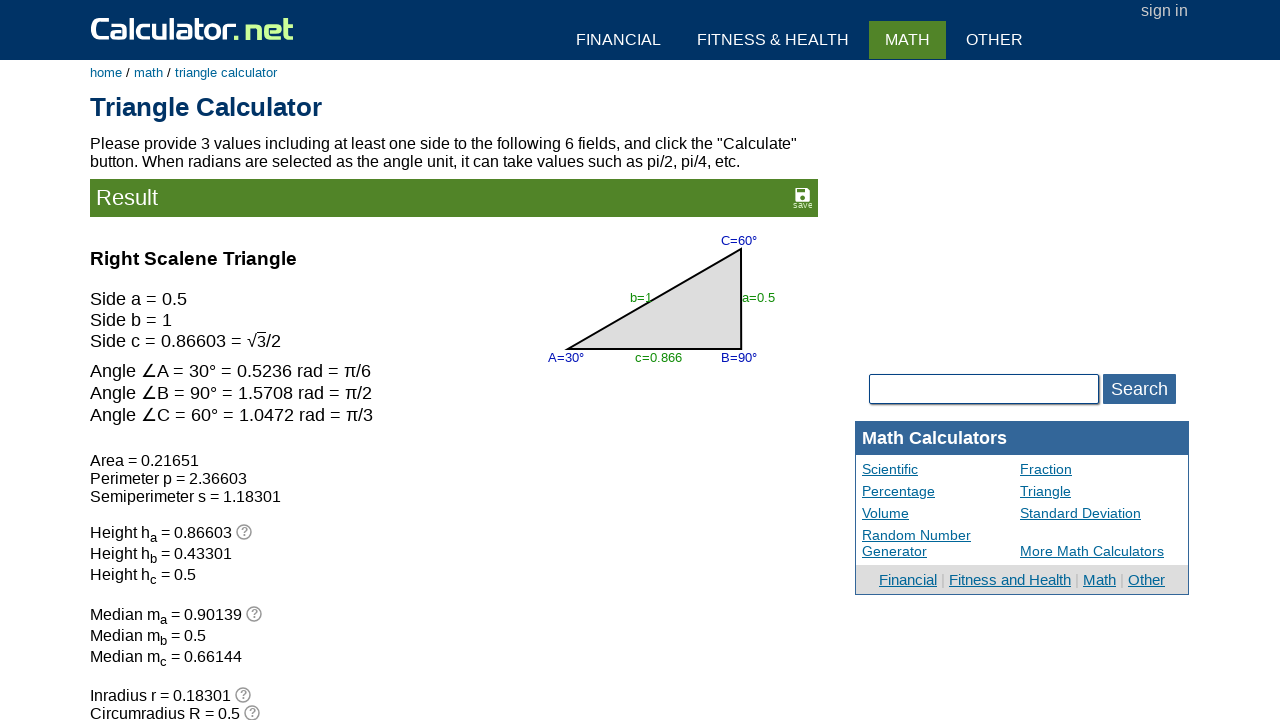

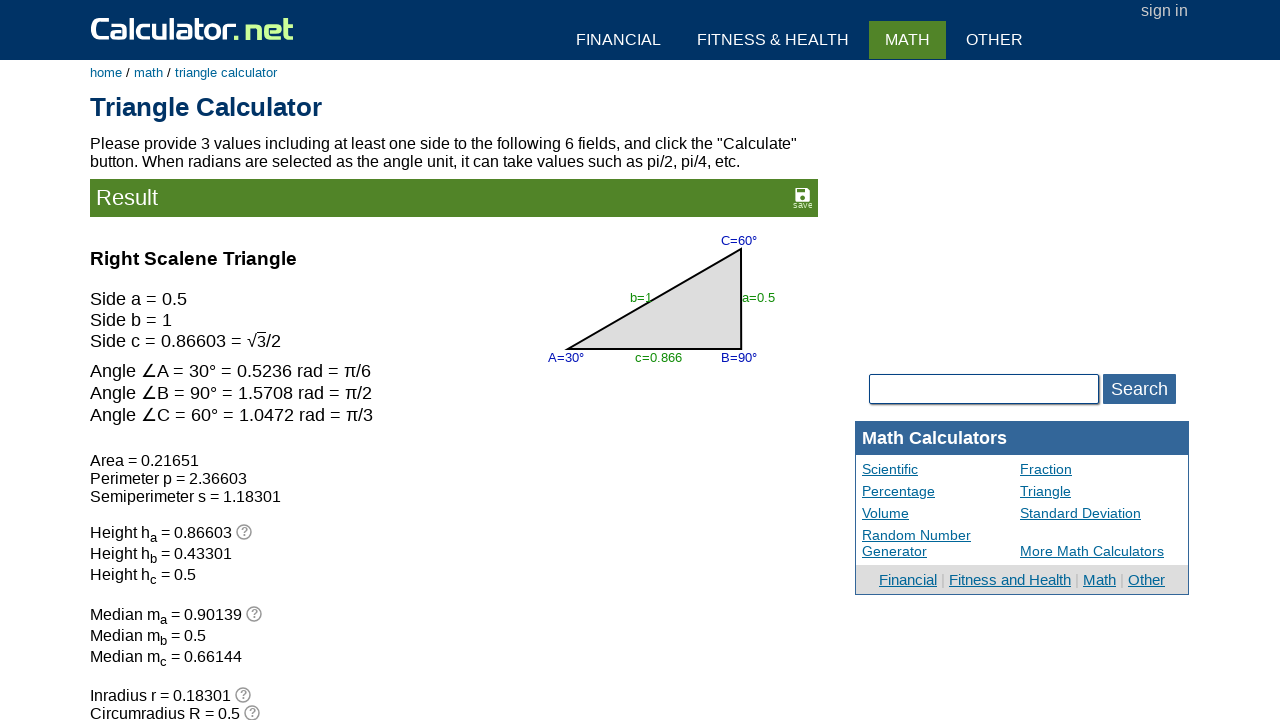